Selects "Option 1" from the dropdown and verifies it is selected

Starting URL: https://the-internet.herokuapp.com/dropdown

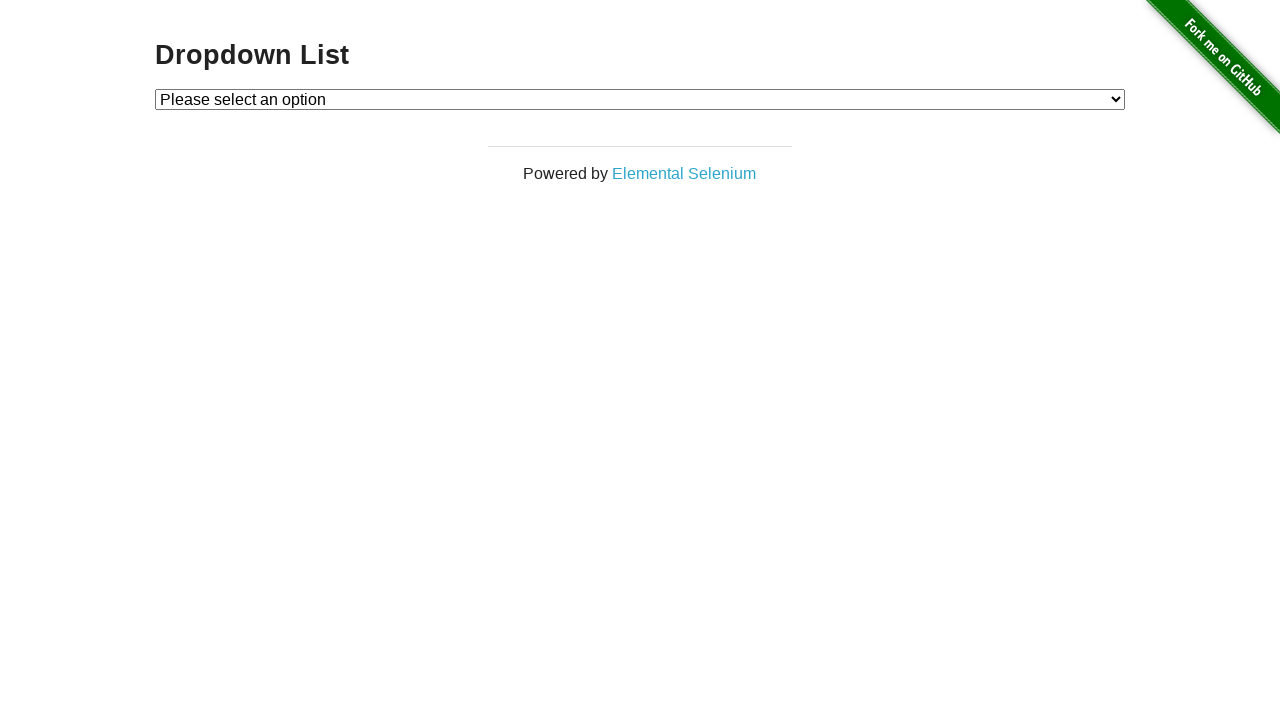

Selected 'Option 1' from the dropdown on #dropdown
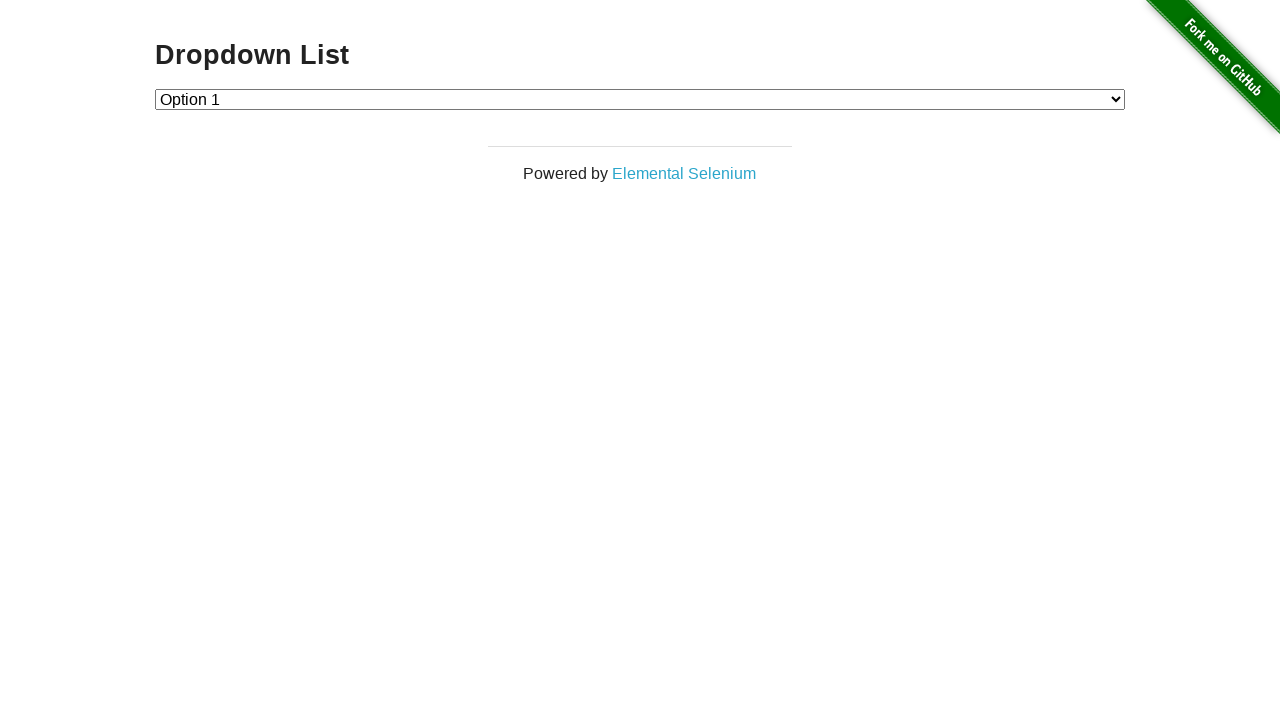

Retrieved the selected dropdown value
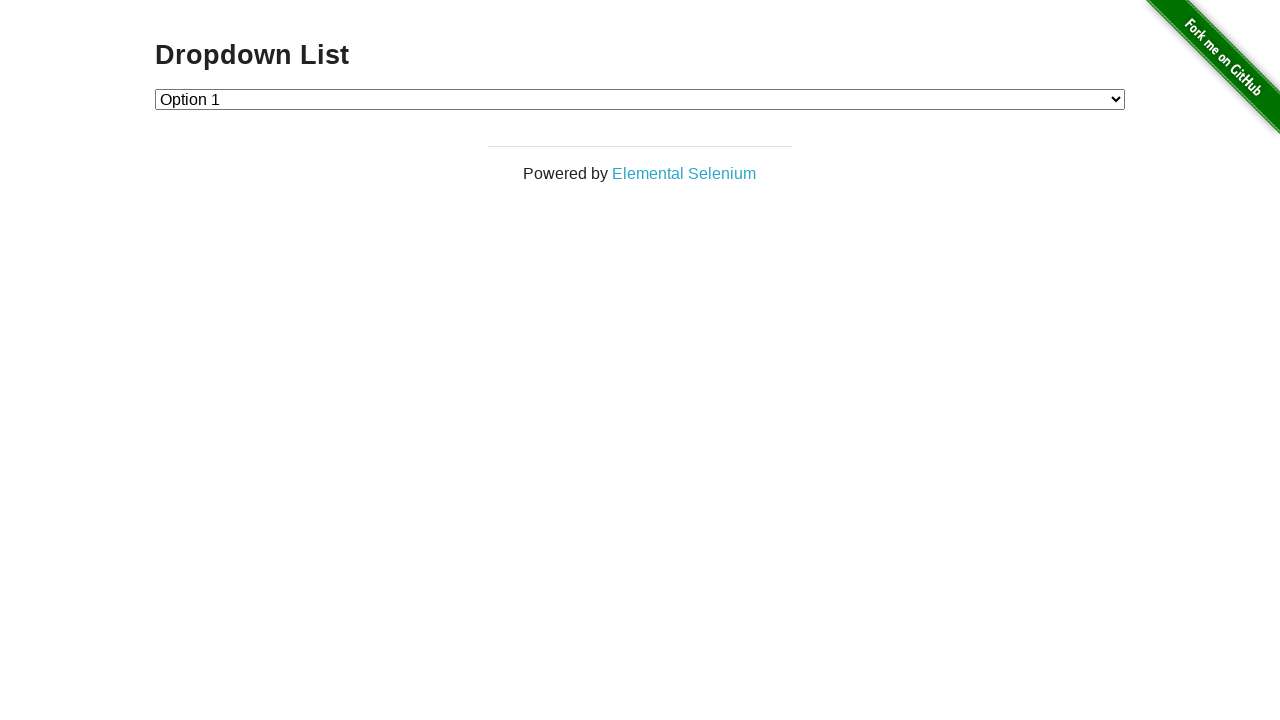

Retrieved the text of the selected dropdown option
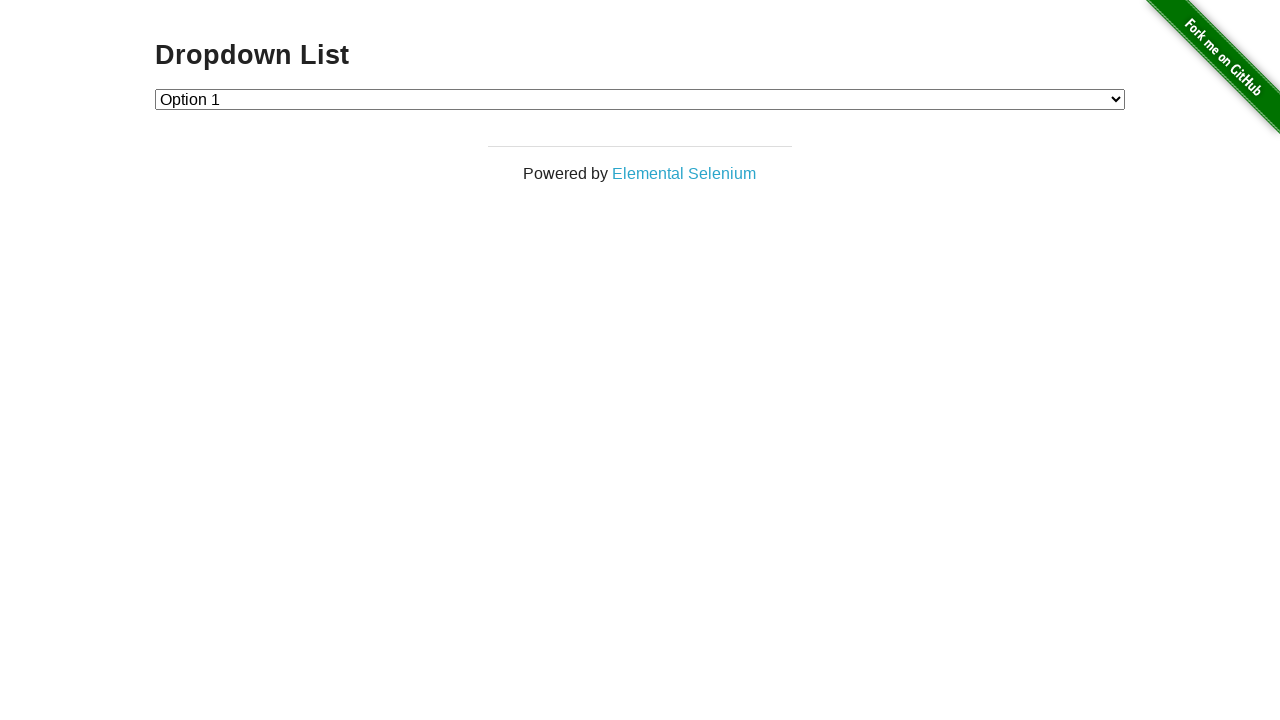

Verified that 'Option 1' is selected
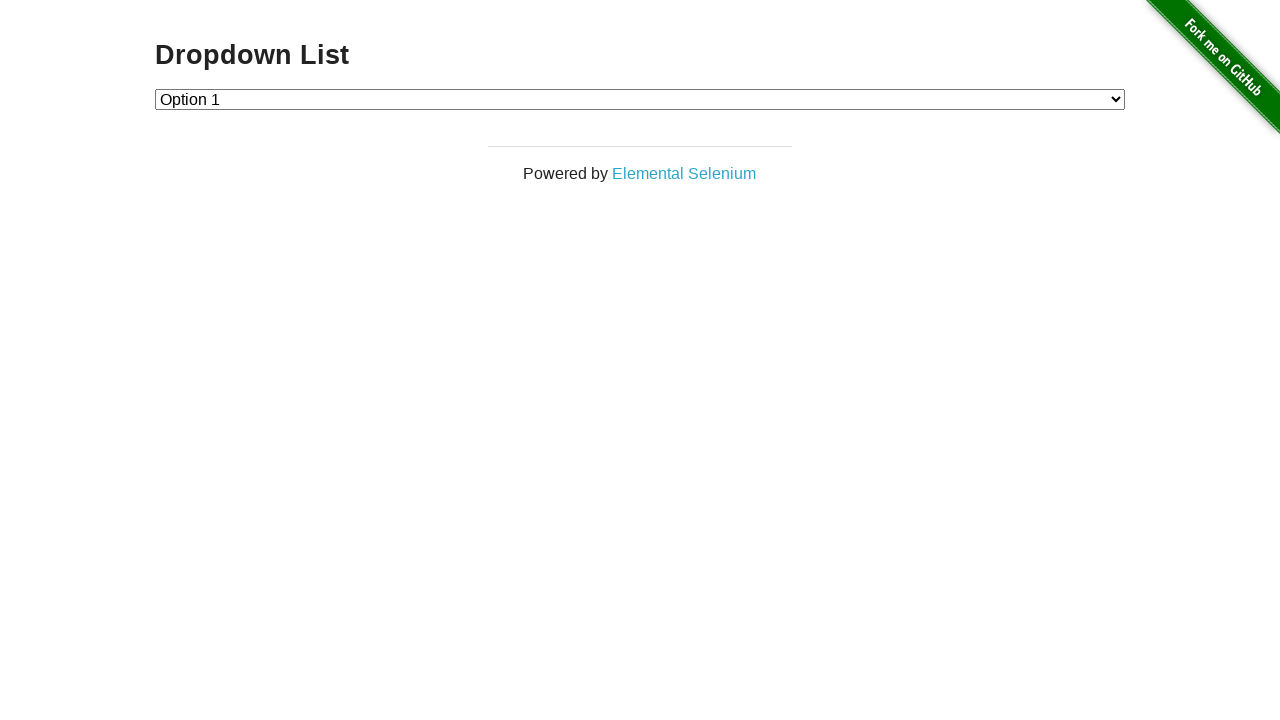

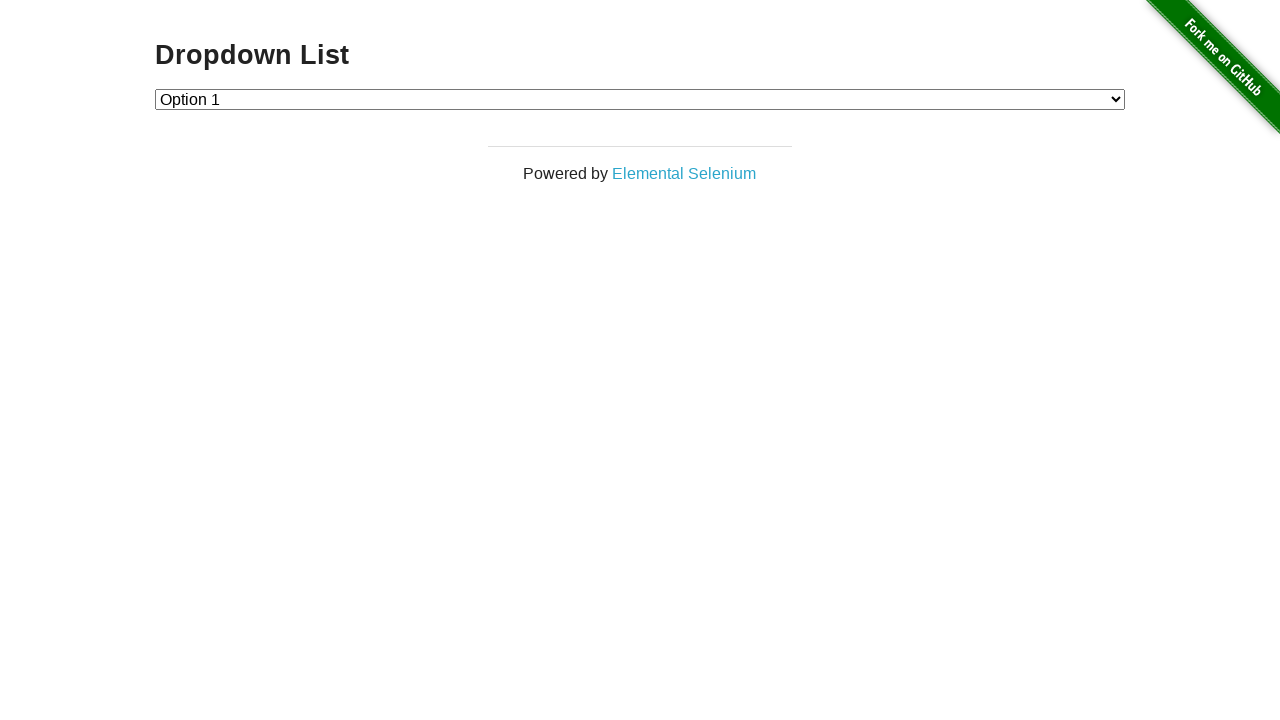